Tests keyboard accessibility on an MDN demo page by clicking the first button and interacting with form elements.

Starting URL: https://mdn.github.io/learning-area/tools-testing/cross-browser-testing/accessibility/native-keyboard-accessibility.html

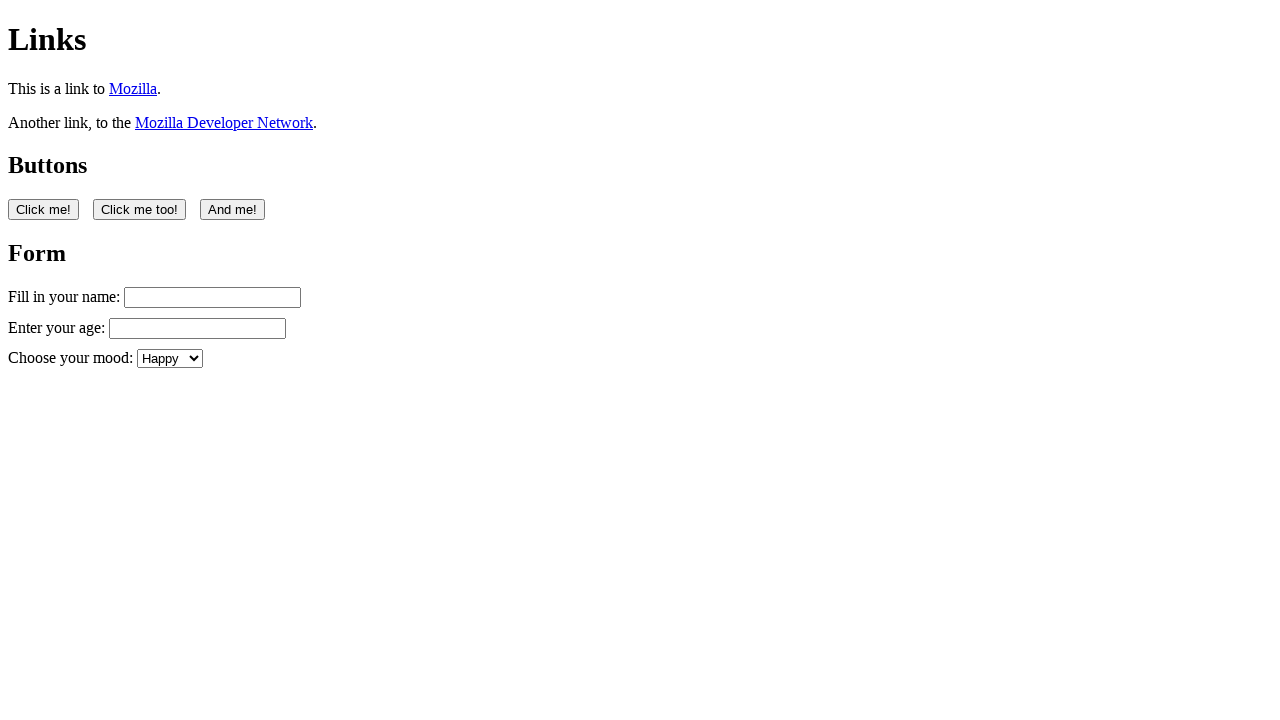

Clicked the first button on the page at (44, 209) on button:nth-of-type(1)
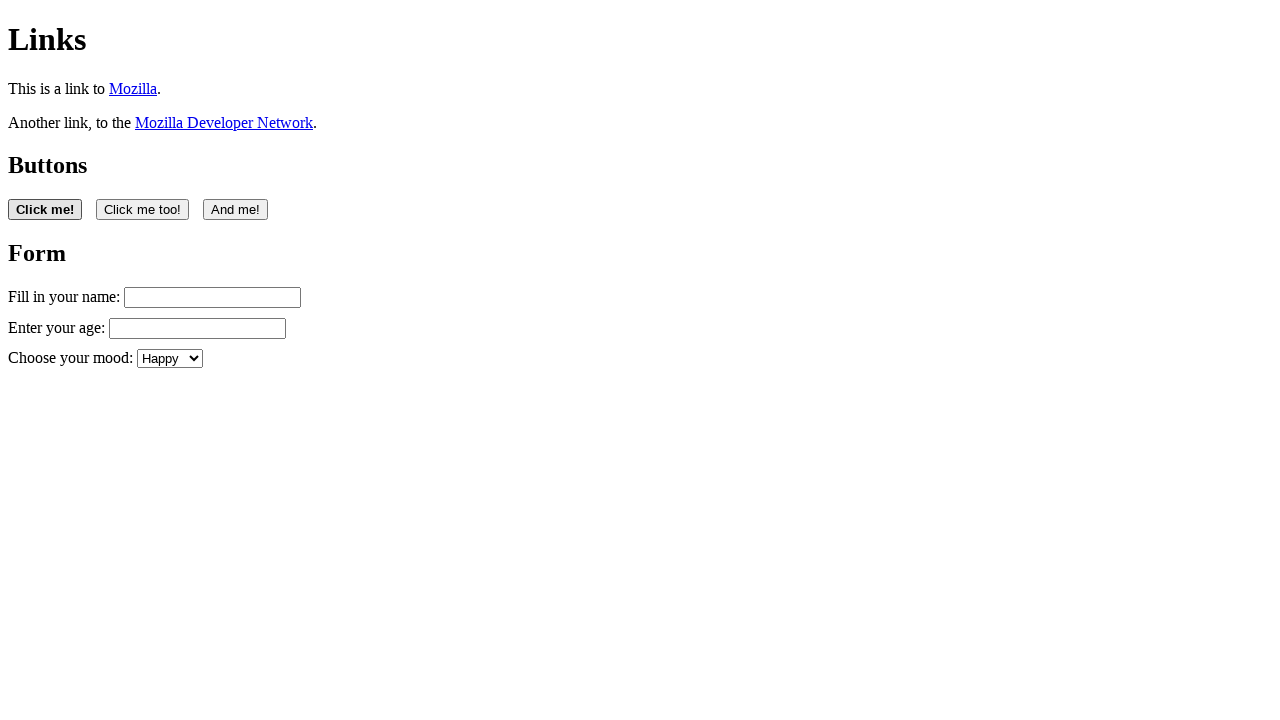

Set up dialog handler to accept alerts
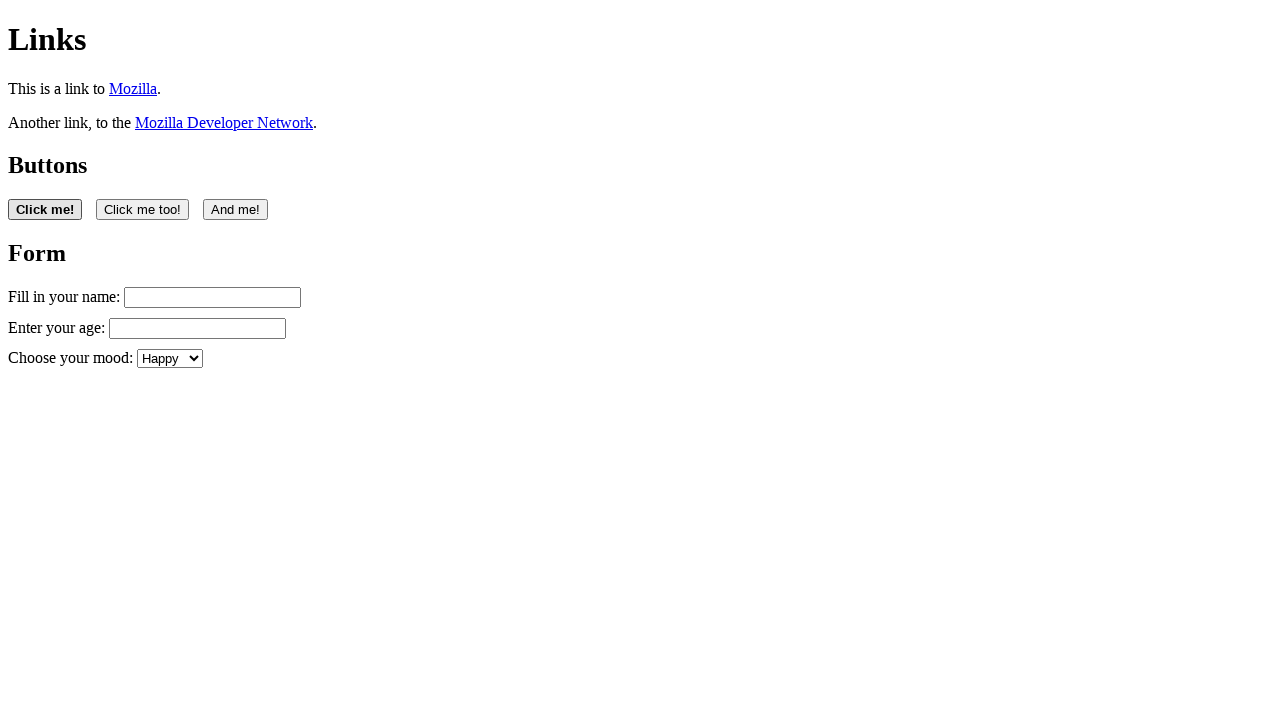

Waited 500ms for alert handling
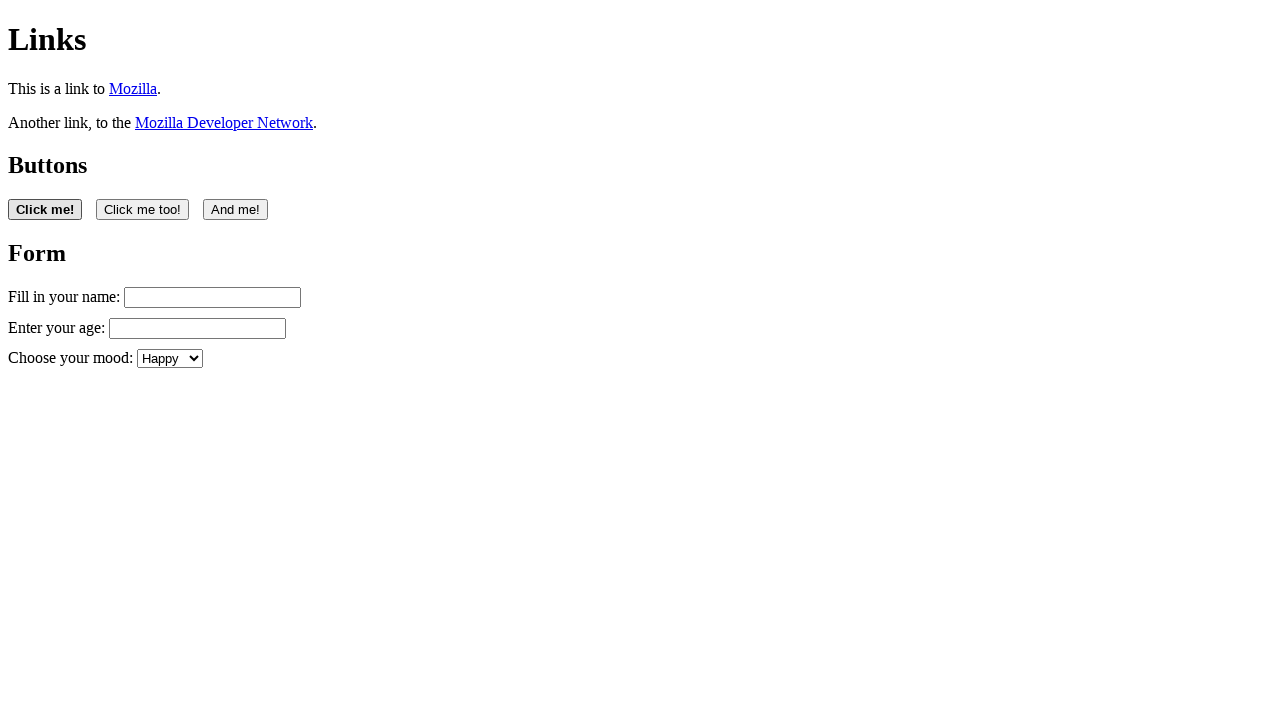

Filled name input field with 'Filling in my form' on #name
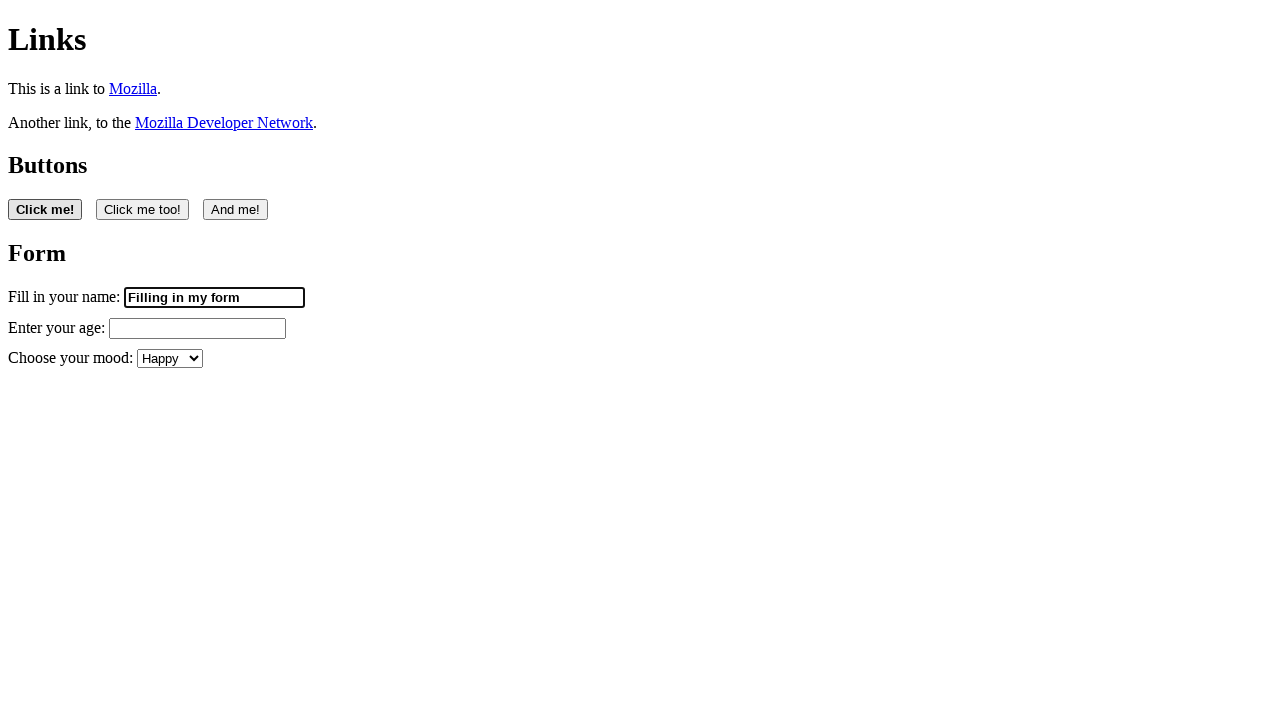

Retrieved input value from name field
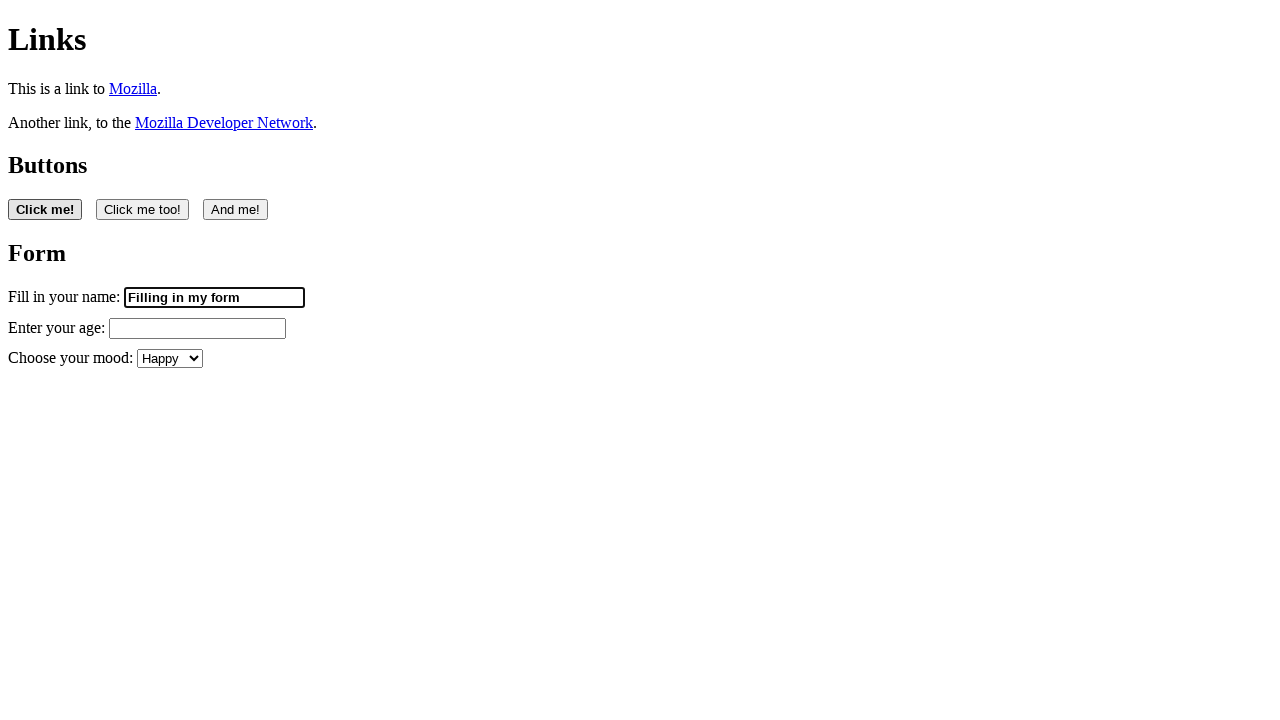

Verified form input is editable
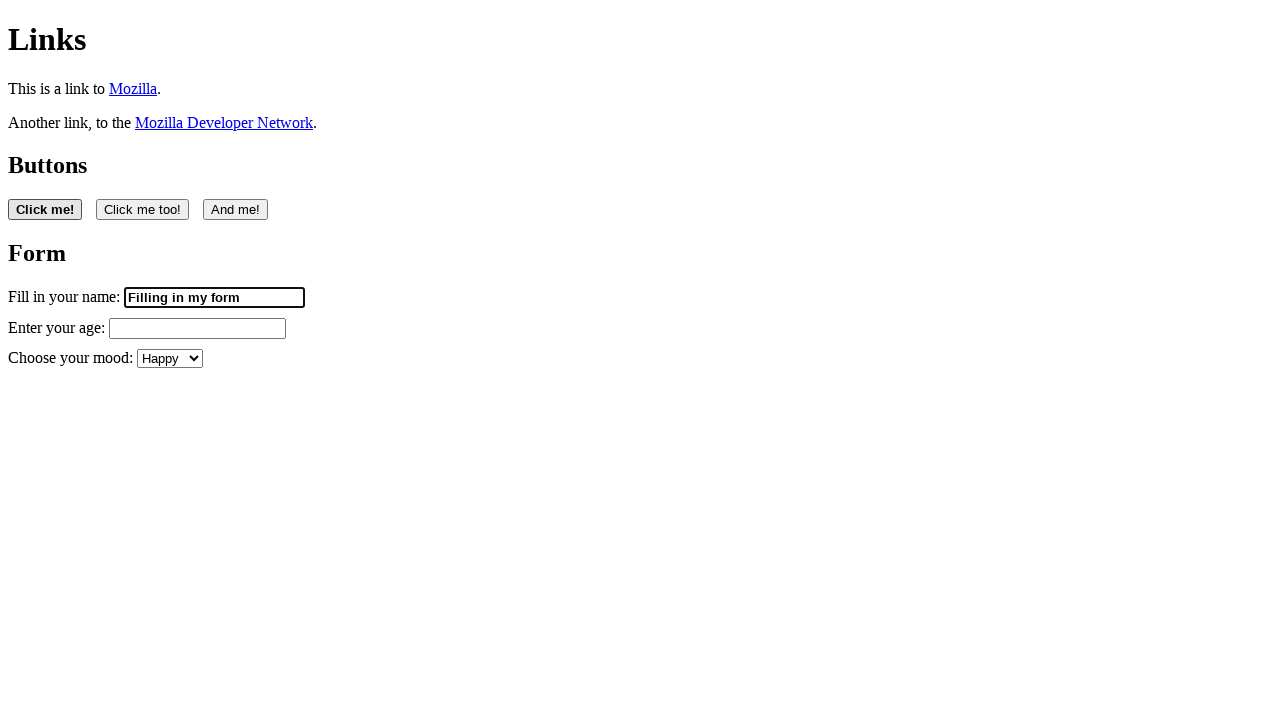

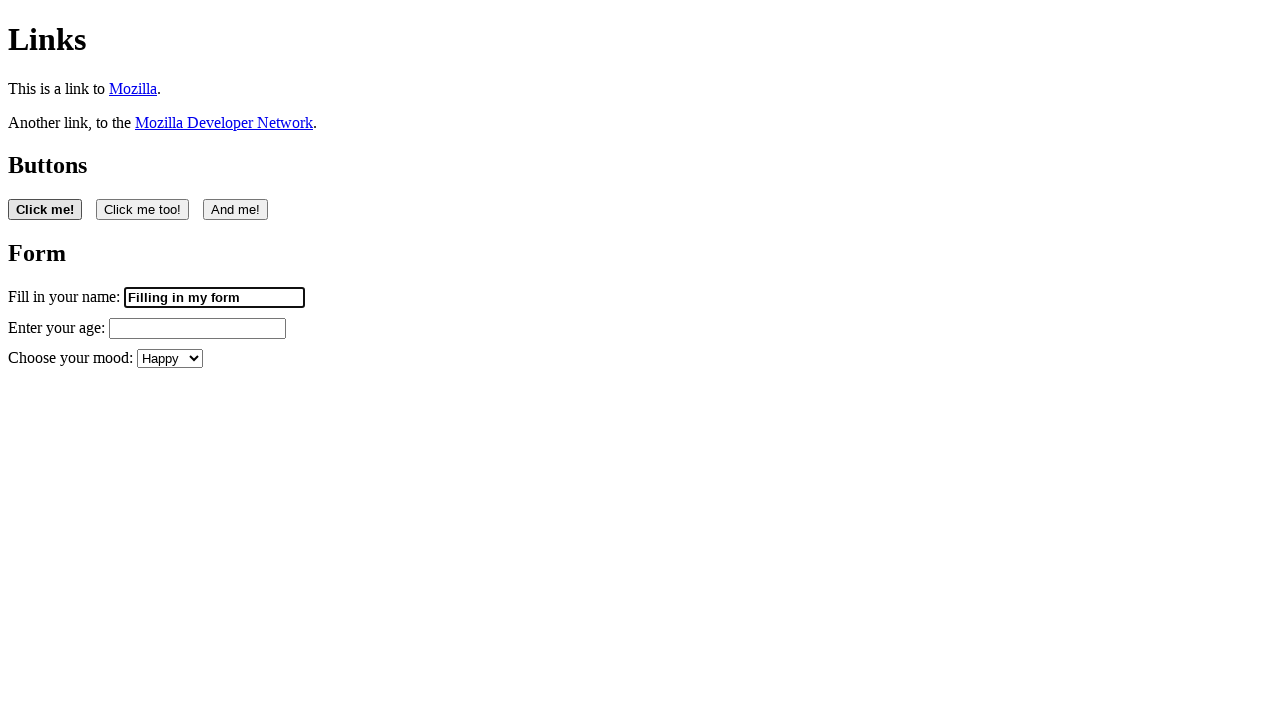